Tests random multi-selection by holding Control/Command key and clicking on non-adjacent items in a selectable list.

Starting URL: https://automationfc.github.io/jquery-selectable/

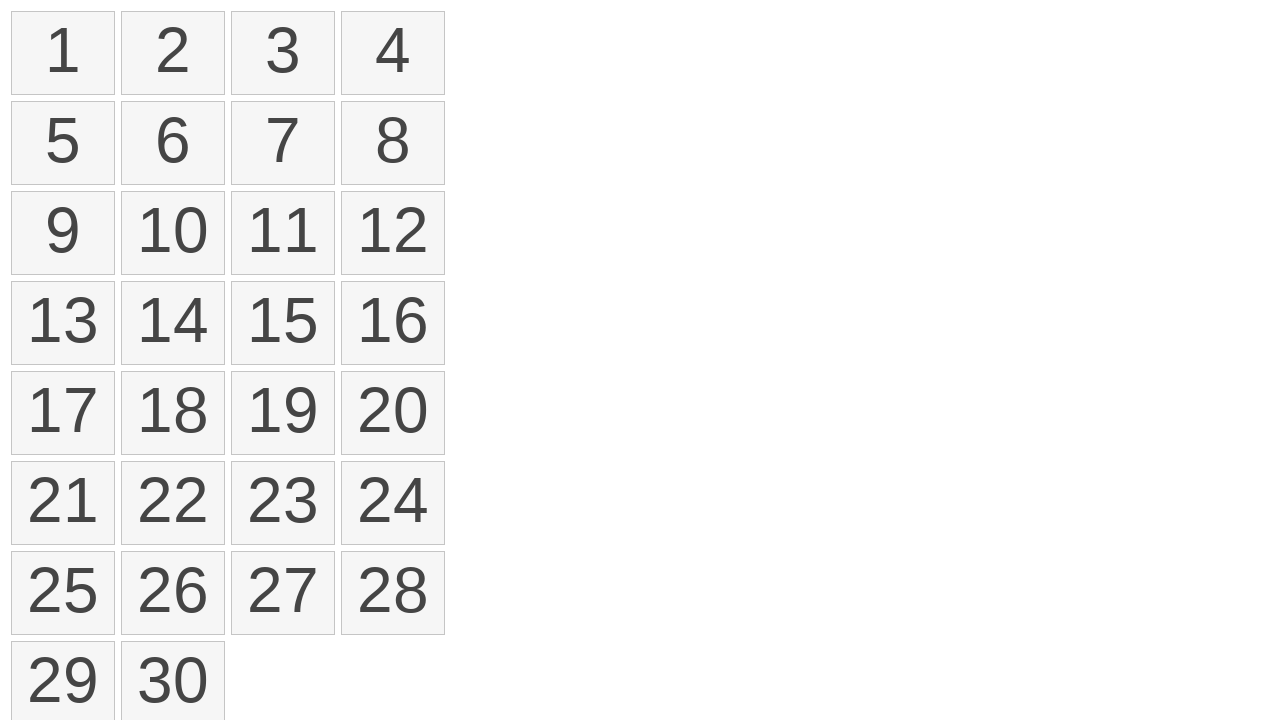

Waited for selectable list to load
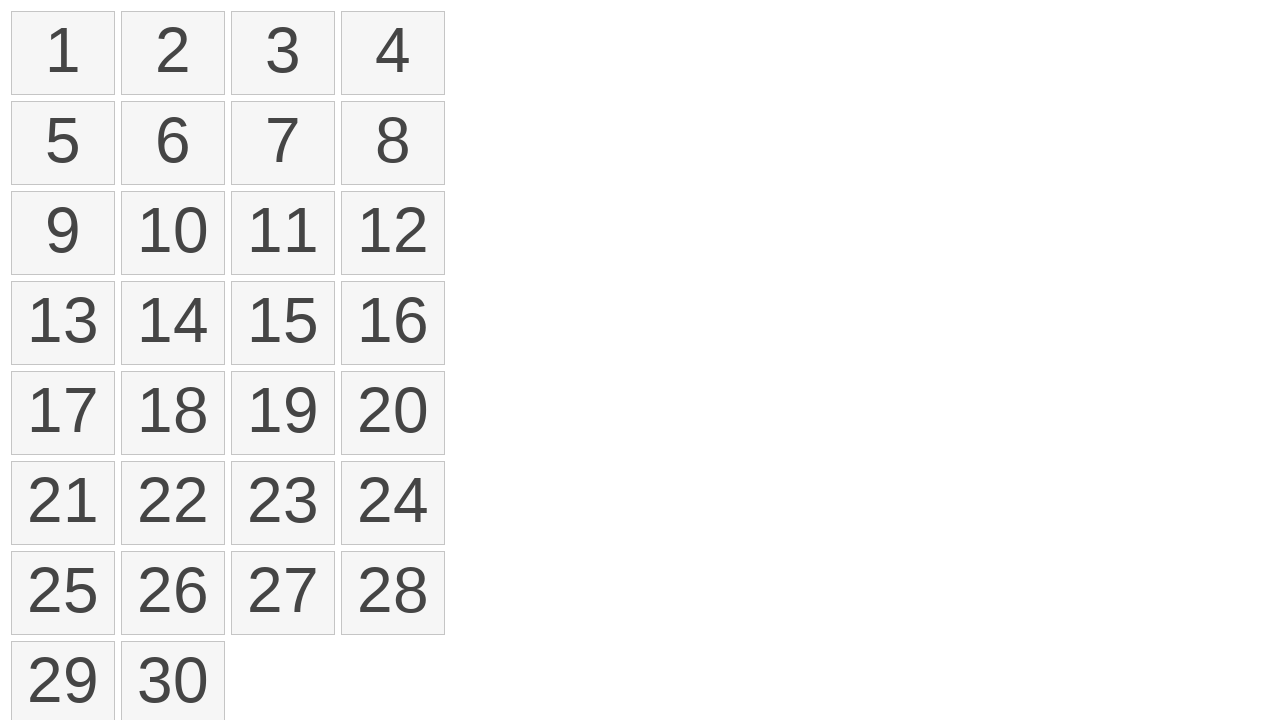

Set modifier key to Control
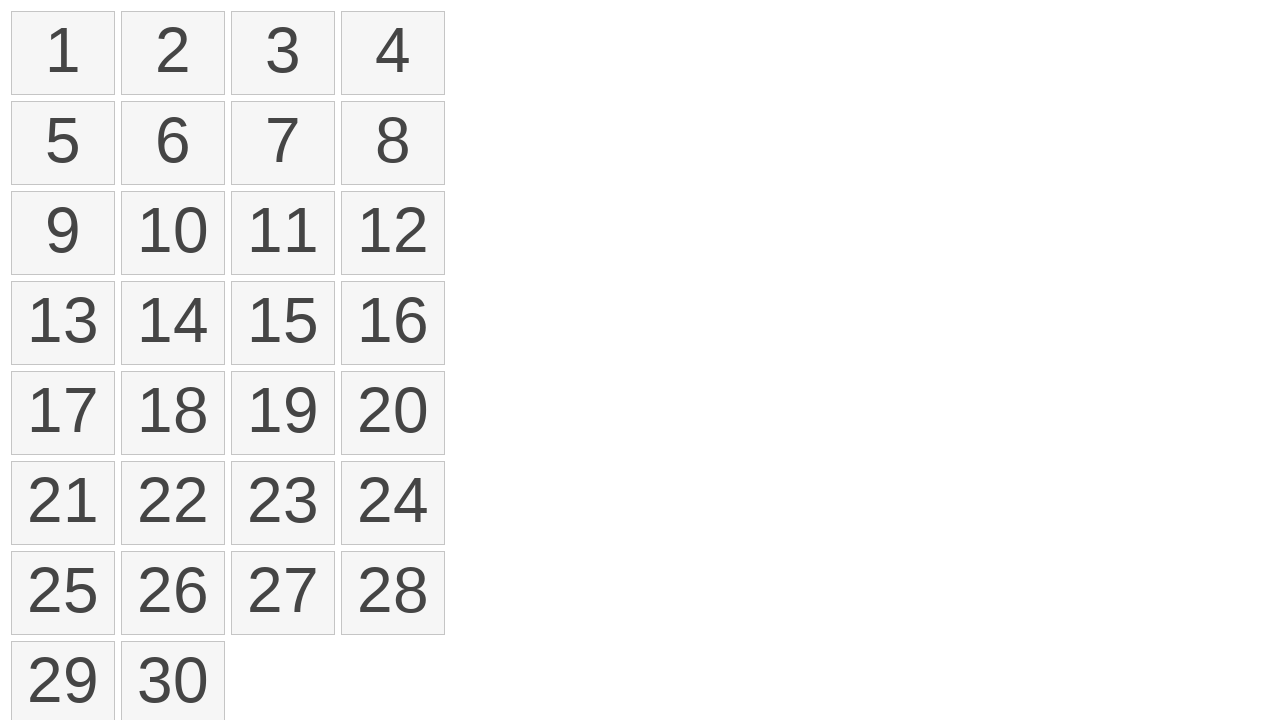

Clicked item 1 (index 0) with Control key held at (63, 53) on ol#selectable li >> nth=0
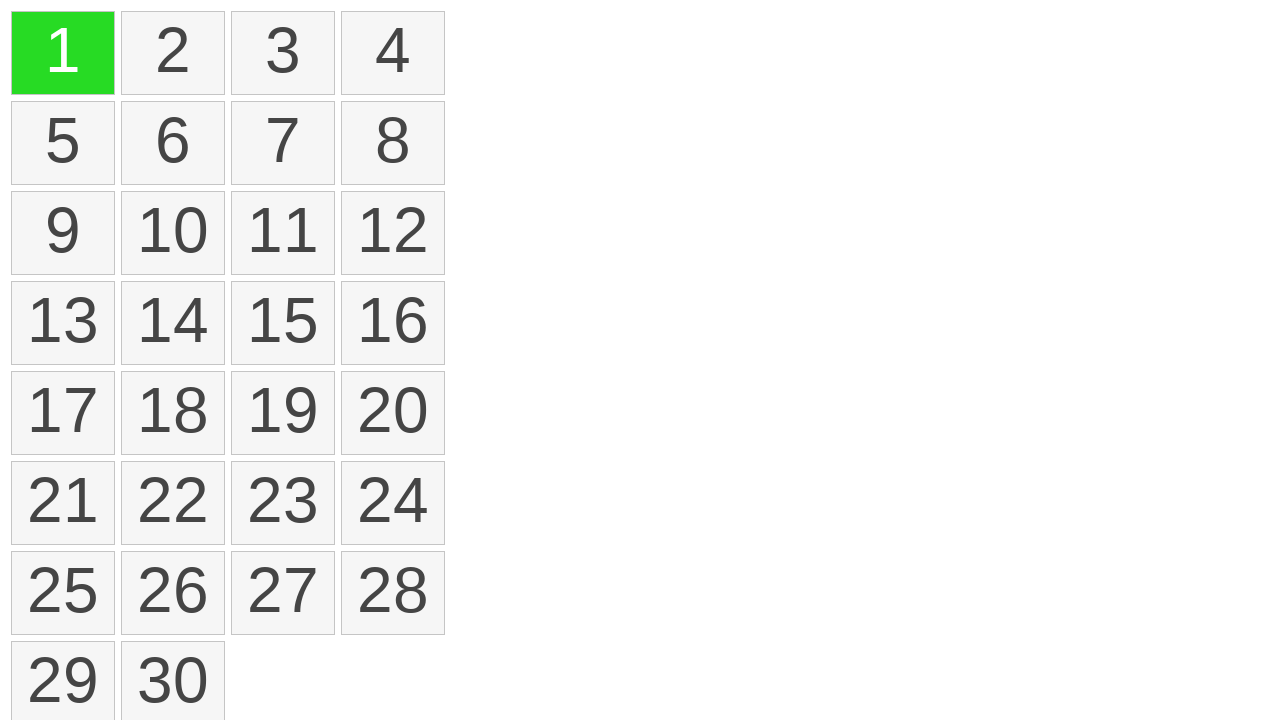

Clicked item 5 (index 4) with Control key held at (63, 143) on ol#selectable li >> nth=4
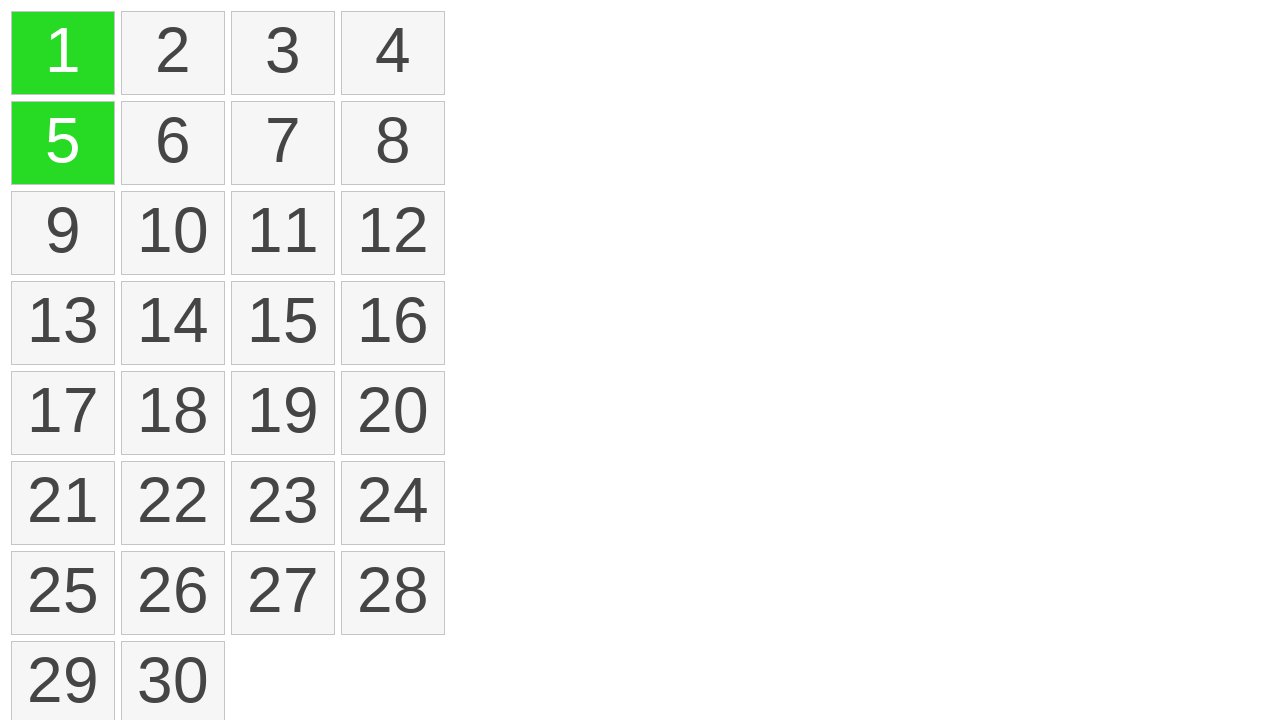

Clicked item 4 (index 3) with Control key held at (393, 53) on ol#selectable li >> nth=3
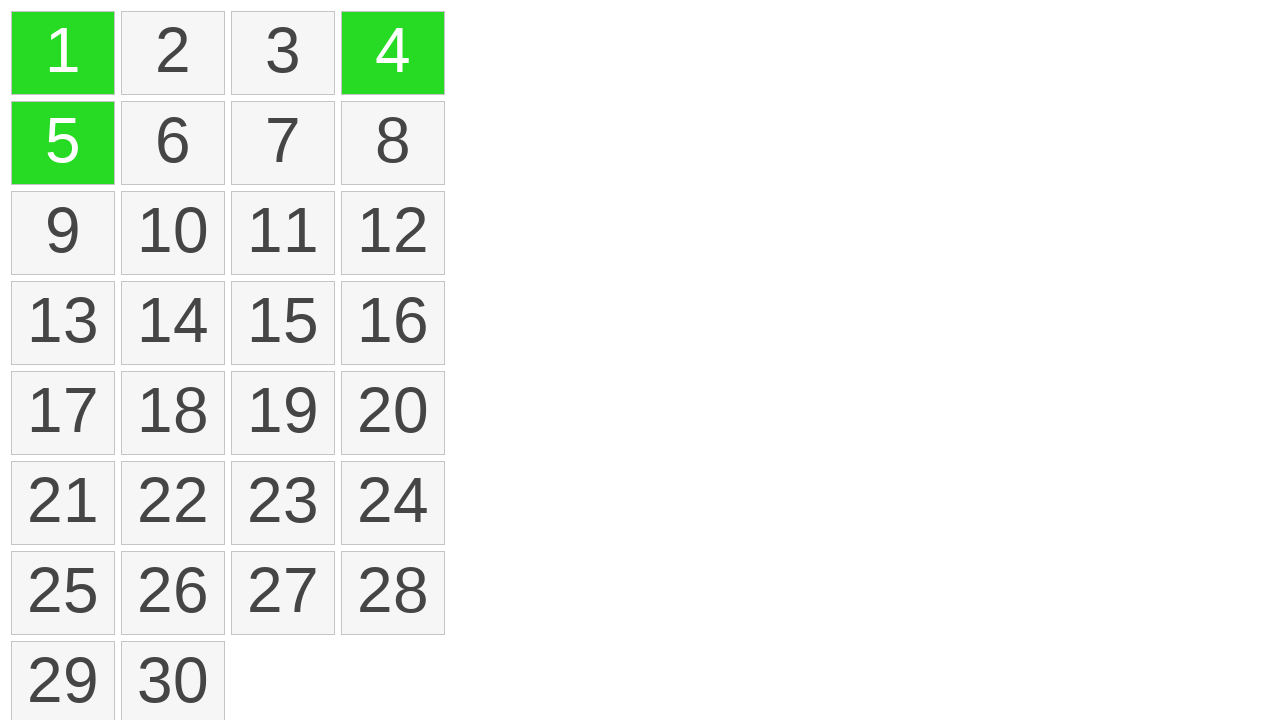

Clicked item 10 (index 9) with Control key held at (173, 233) on ol#selectable li >> nth=9
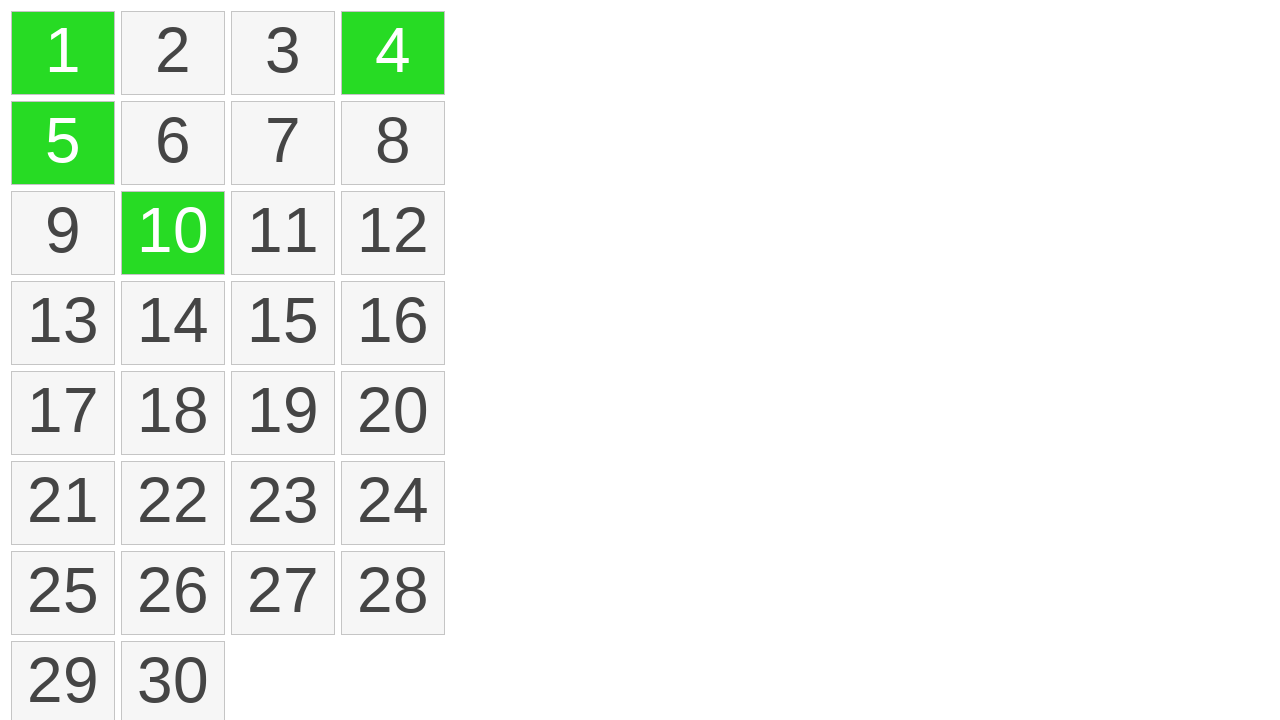

Counted selected items: 4 items have ui-selected class
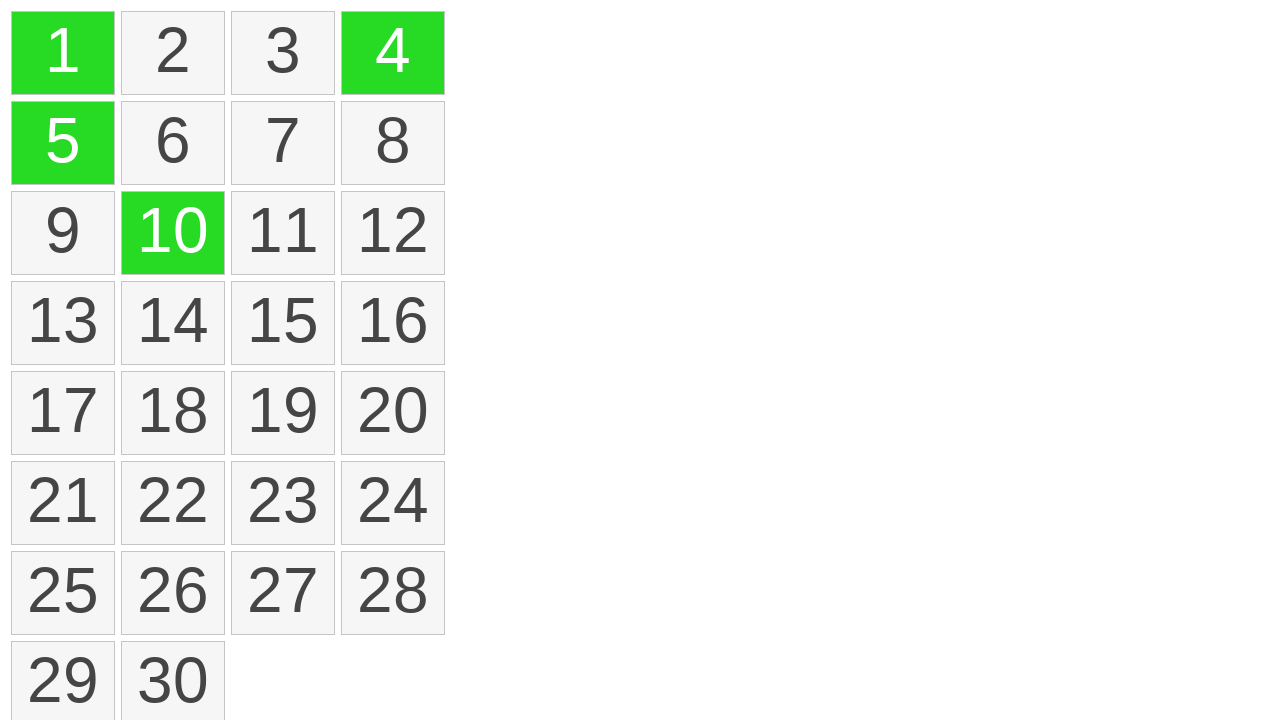

Assertion passed: exactly 4 items are selected
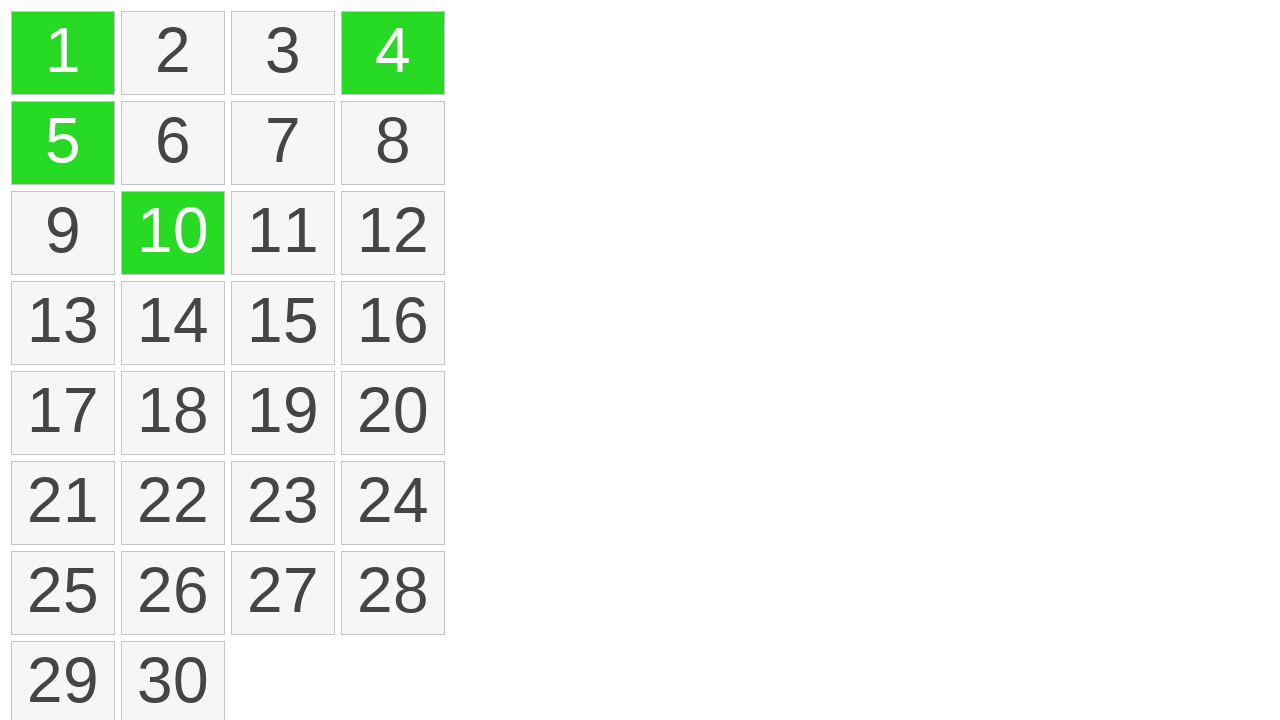

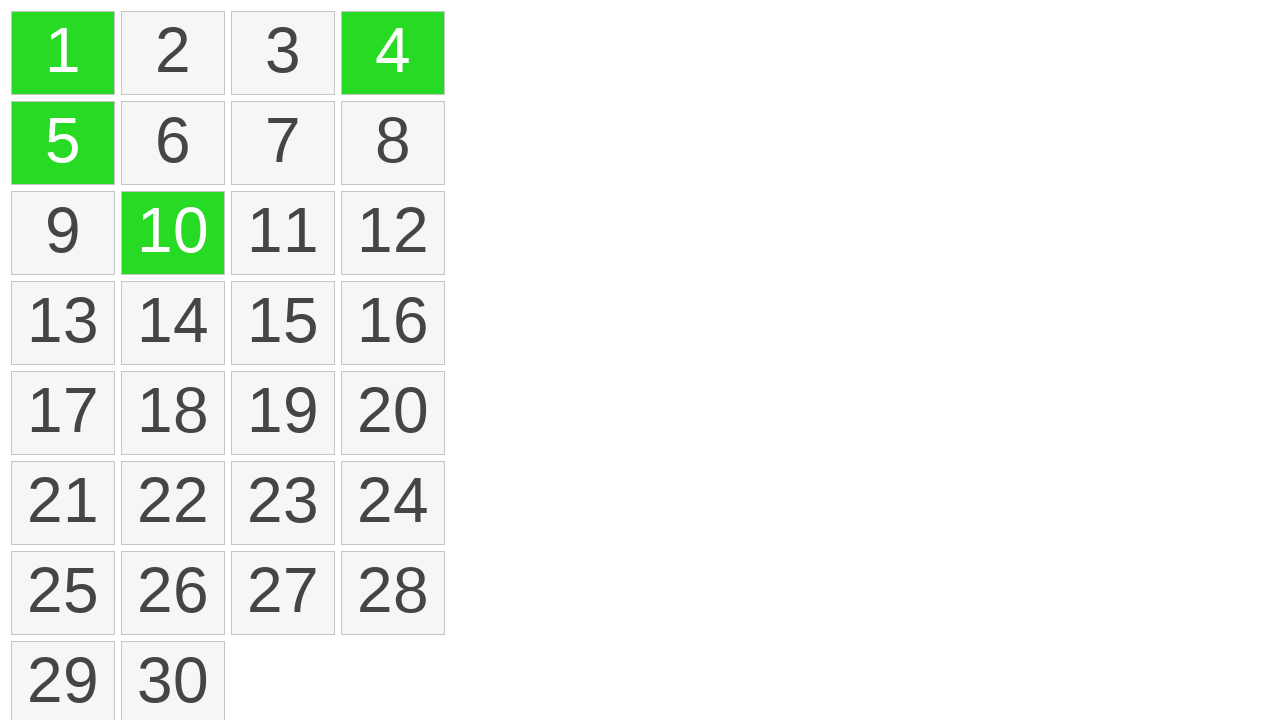